Tests form interaction on a practice Angular site by checking a checkbox, selecting radio button and dropdown options, filling a password field, submitting the form, then navigating to the Shop page and adding a product to cart.

Starting URL: https://rahulshettyacademy.com/angularpractice/

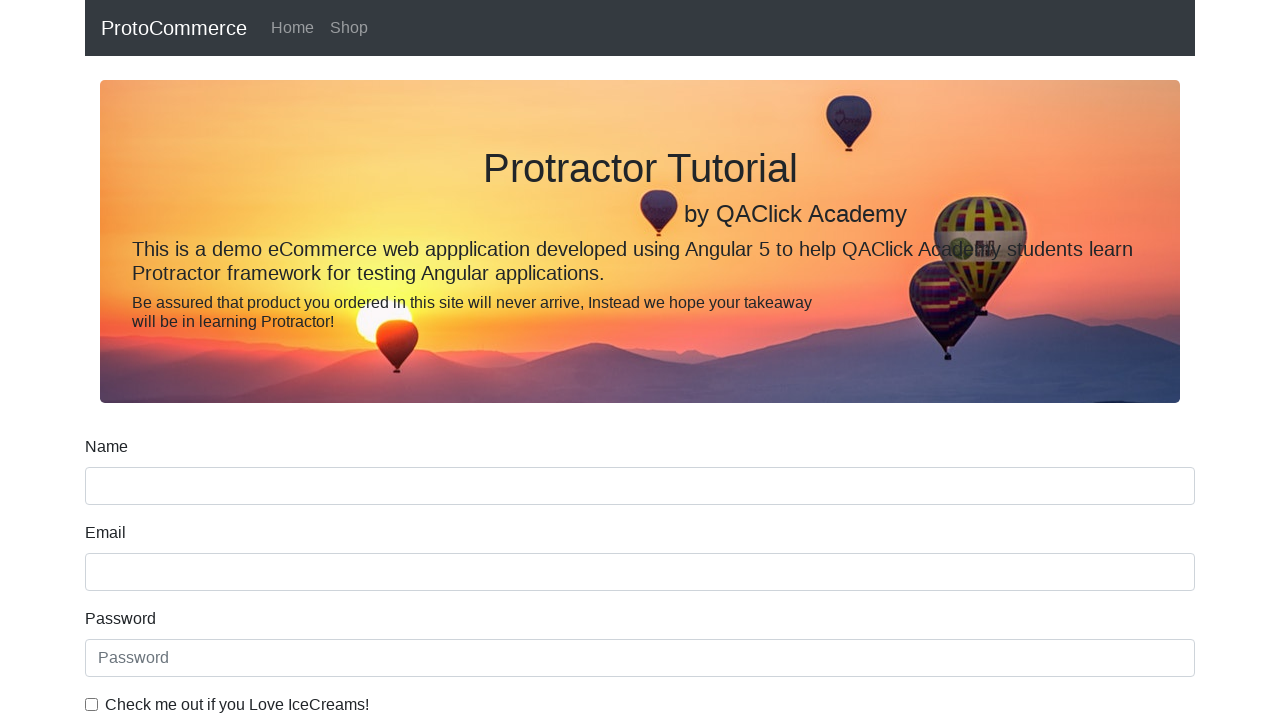

Clicked checkbox 'Check me out if you Love IceCreams!' at (92, 704) on internal:label="Check me out if you Love IceCreams!"i
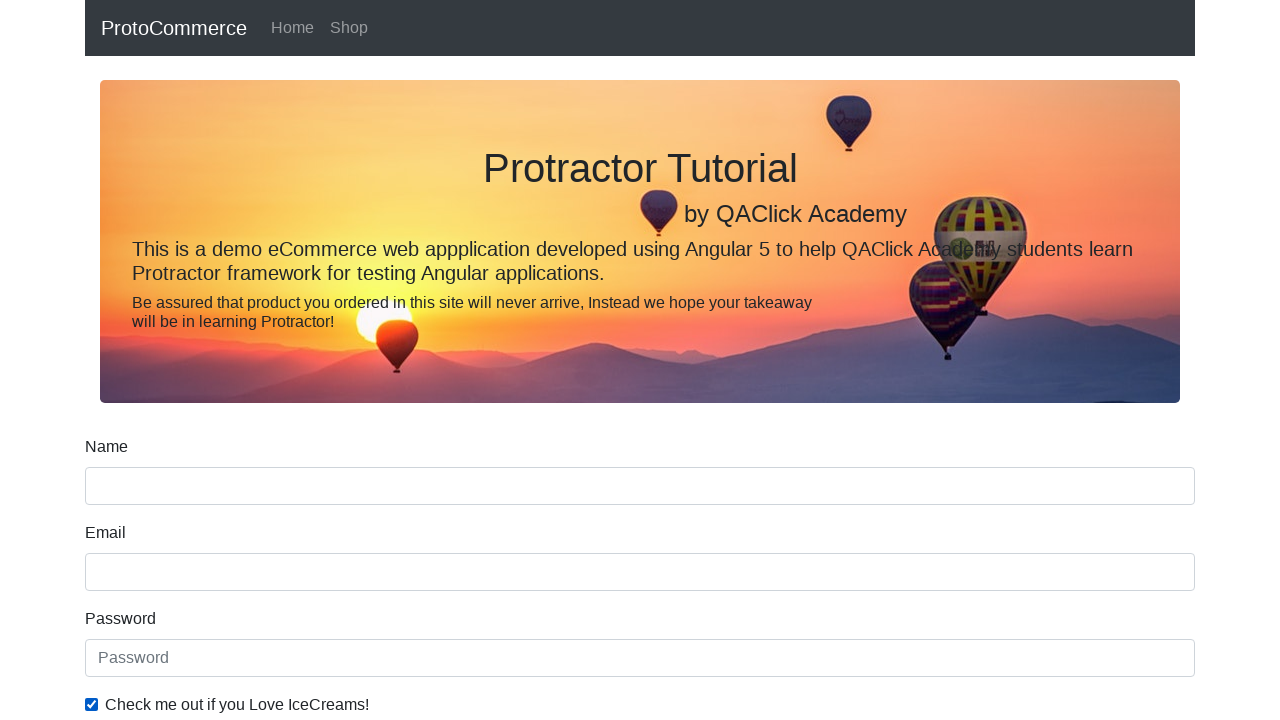

Selected 'Employed' radio button at (326, 360) on internal:label="Employed"i
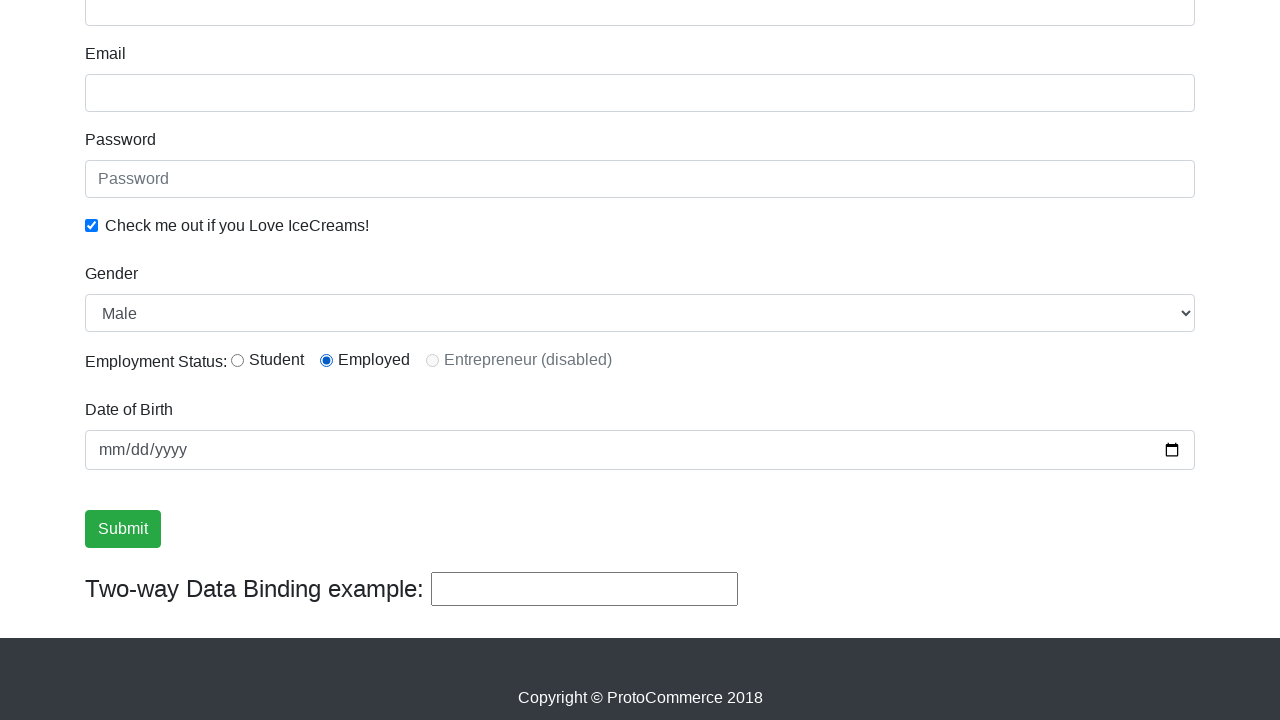

Selected 'Female' from Gender dropdown on internal:label="Gender"i
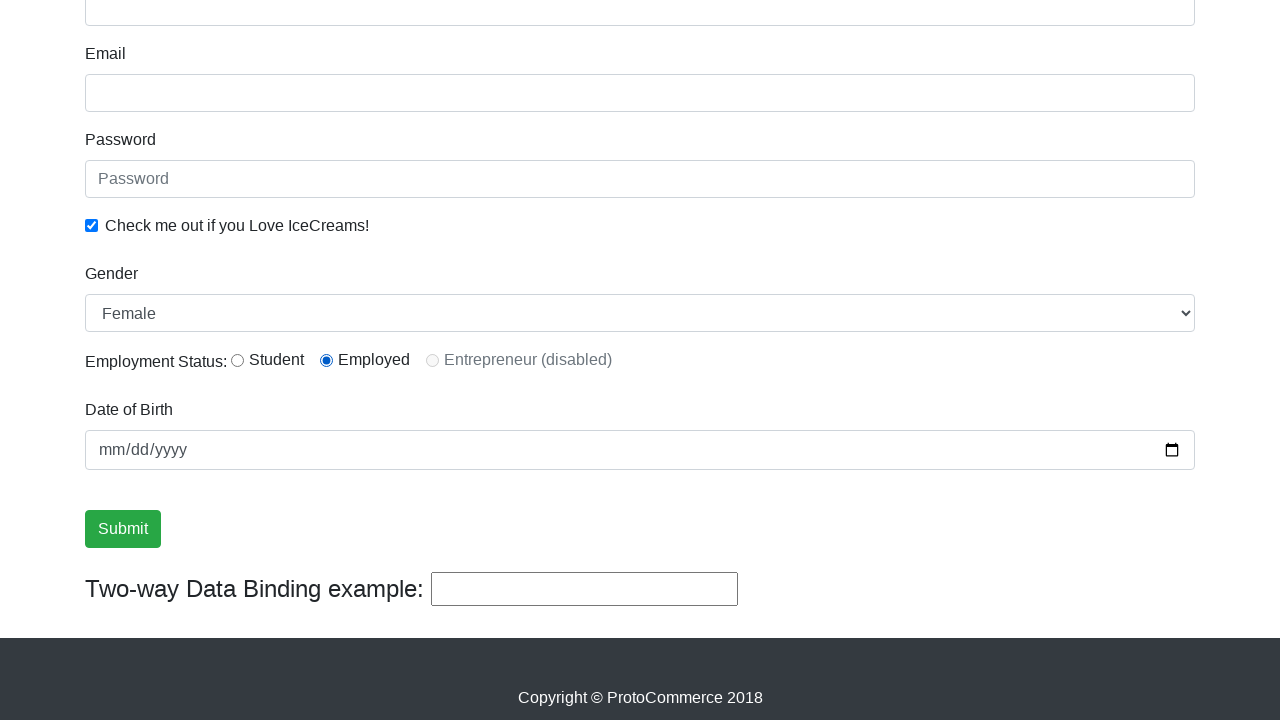

Filled password field with 'abc123' on internal:attr=[placeholder="Password"i]
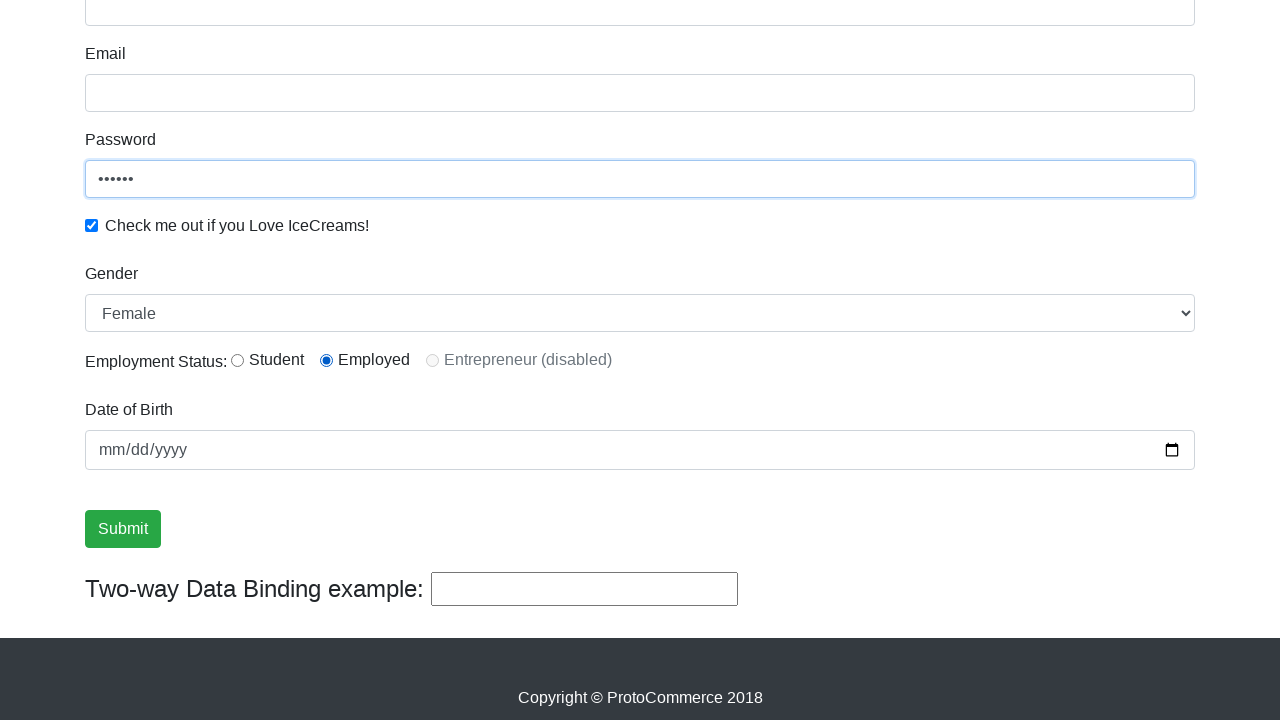

Clicked Submit button at (123, 529) on internal:role=button[name="Submit"i]
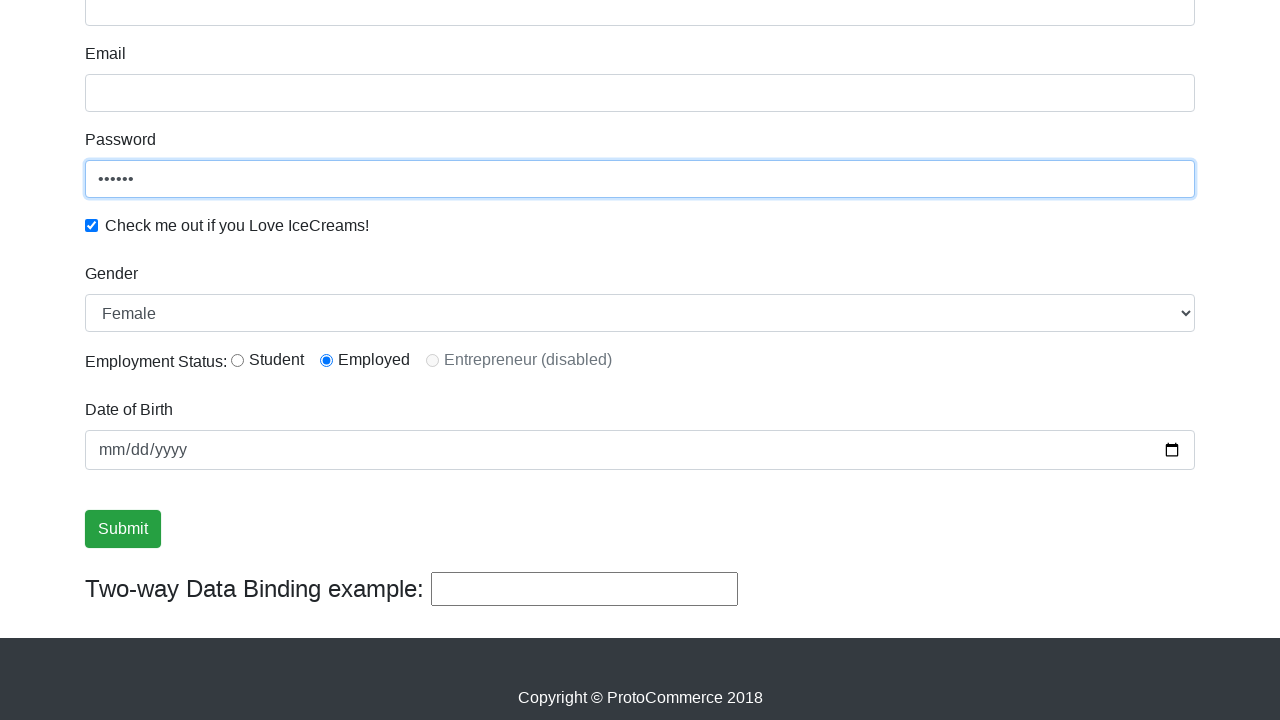

Verified success message is visible
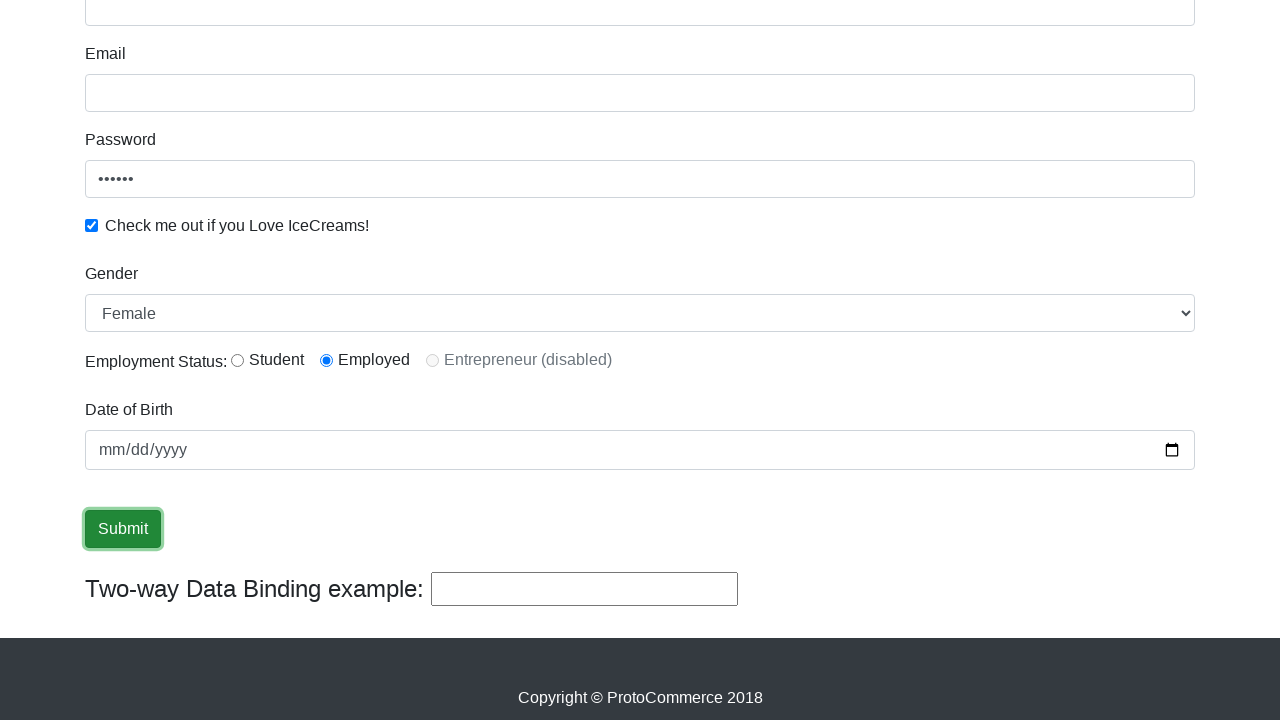

Clicked Shop navigation link at (349, 28) on internal:role=link[name="Shop"i]
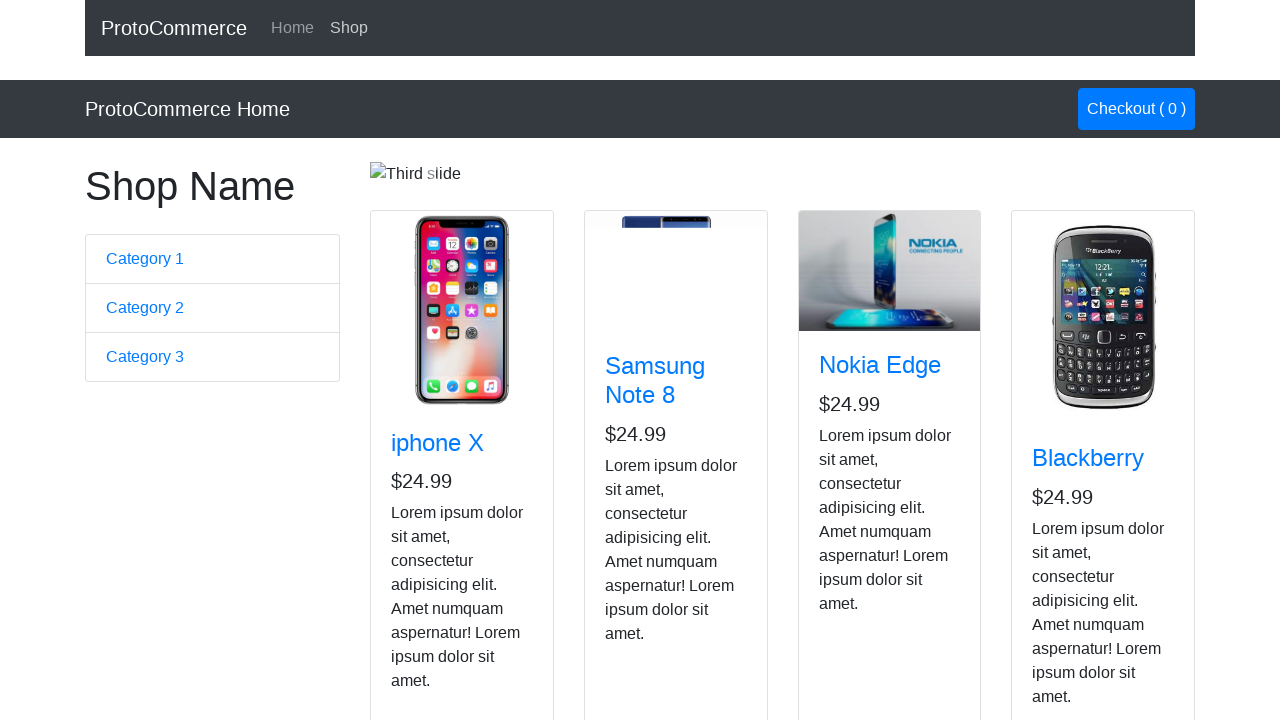

Added Nokia Edge product to cart at (854, 528) on app-card >> internal:has-text="Nokia Edge"i >> internal:text="Add"i
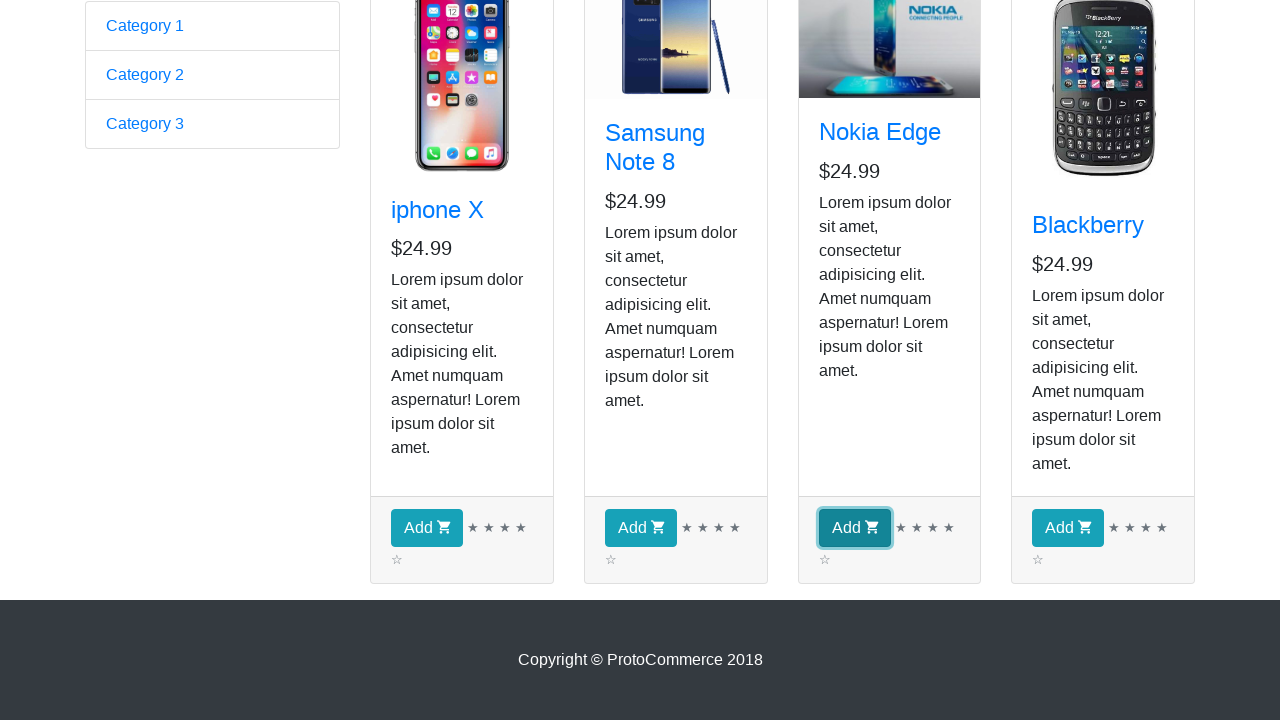

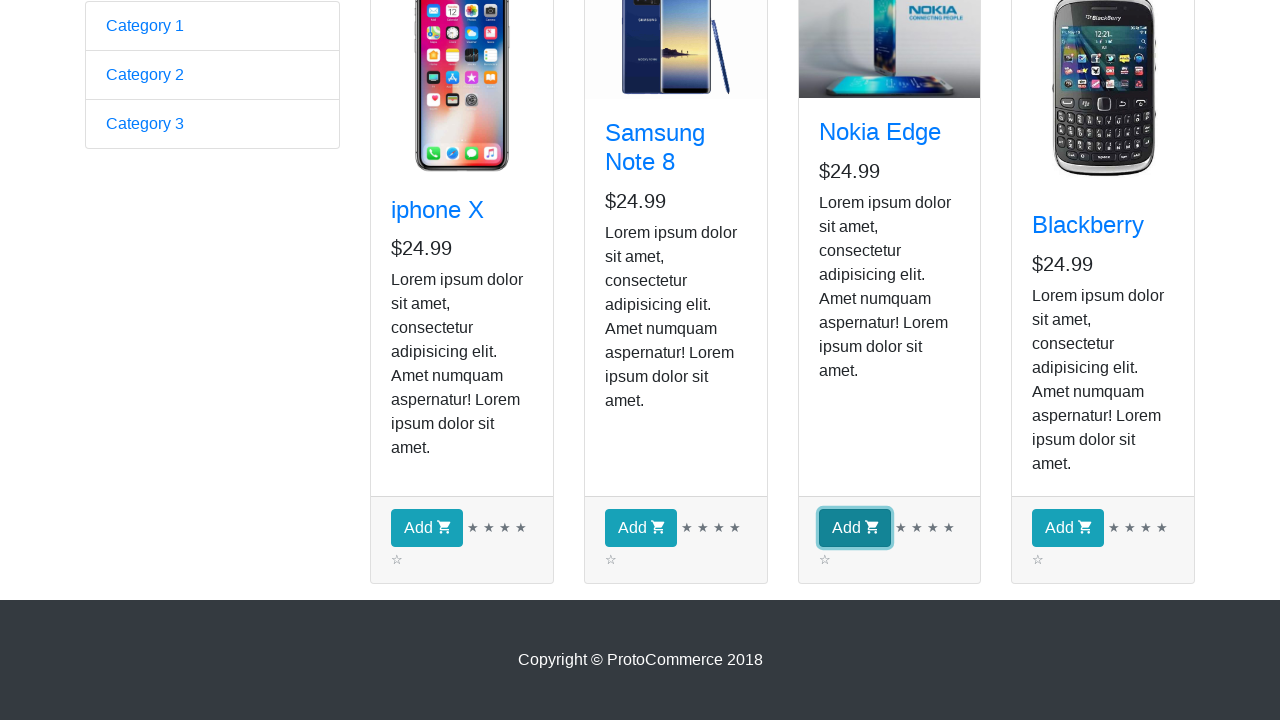